Navigates to the MyDreamStore e-commerce website and verifies the page loads successfully by checking the page title is present.

Starting URL: https://mydreamstore.in/

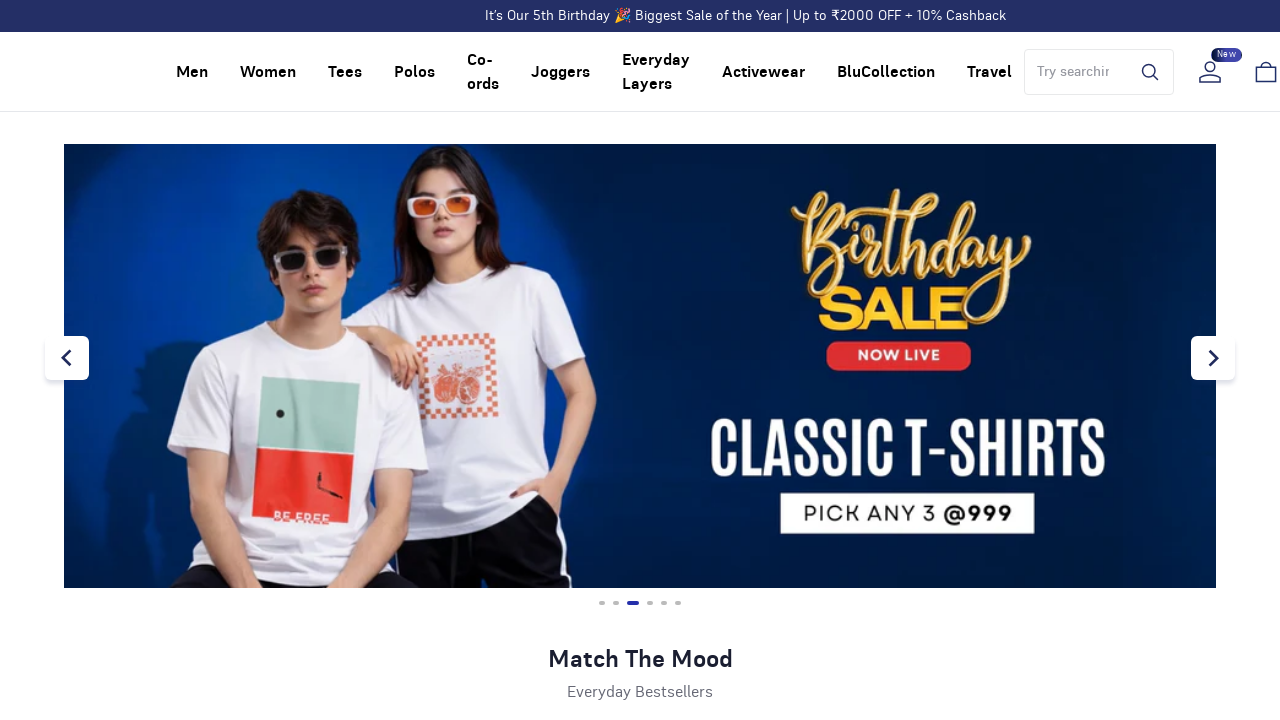

Navigated to MyDreamStore website
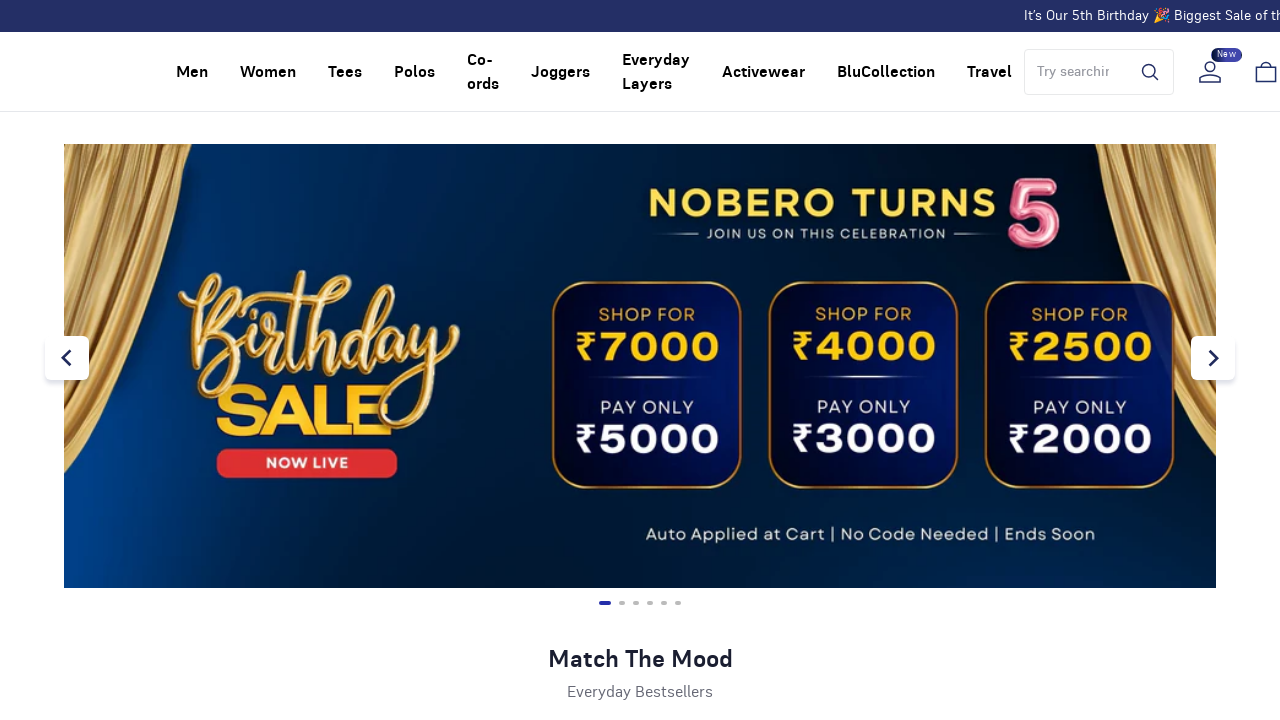

Page DOM content loaded
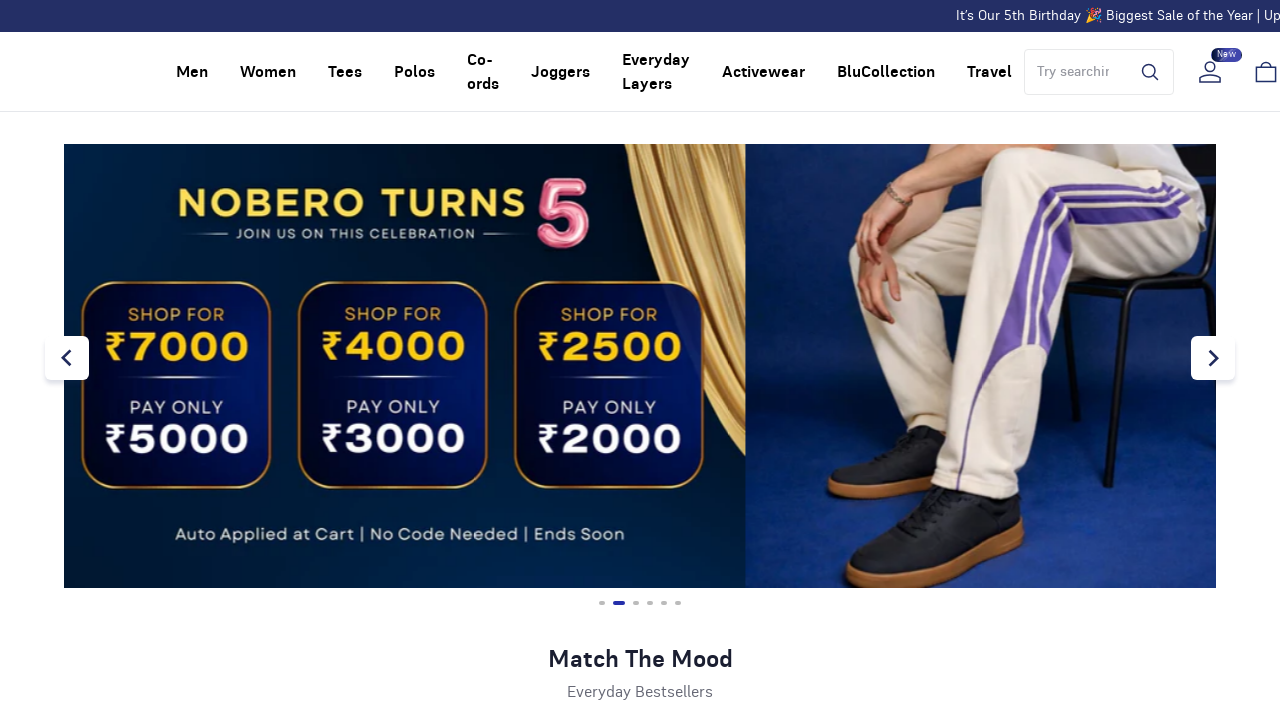

Retrieved page title: Online Shopping For Fashion Forward Men & Women - Nobero
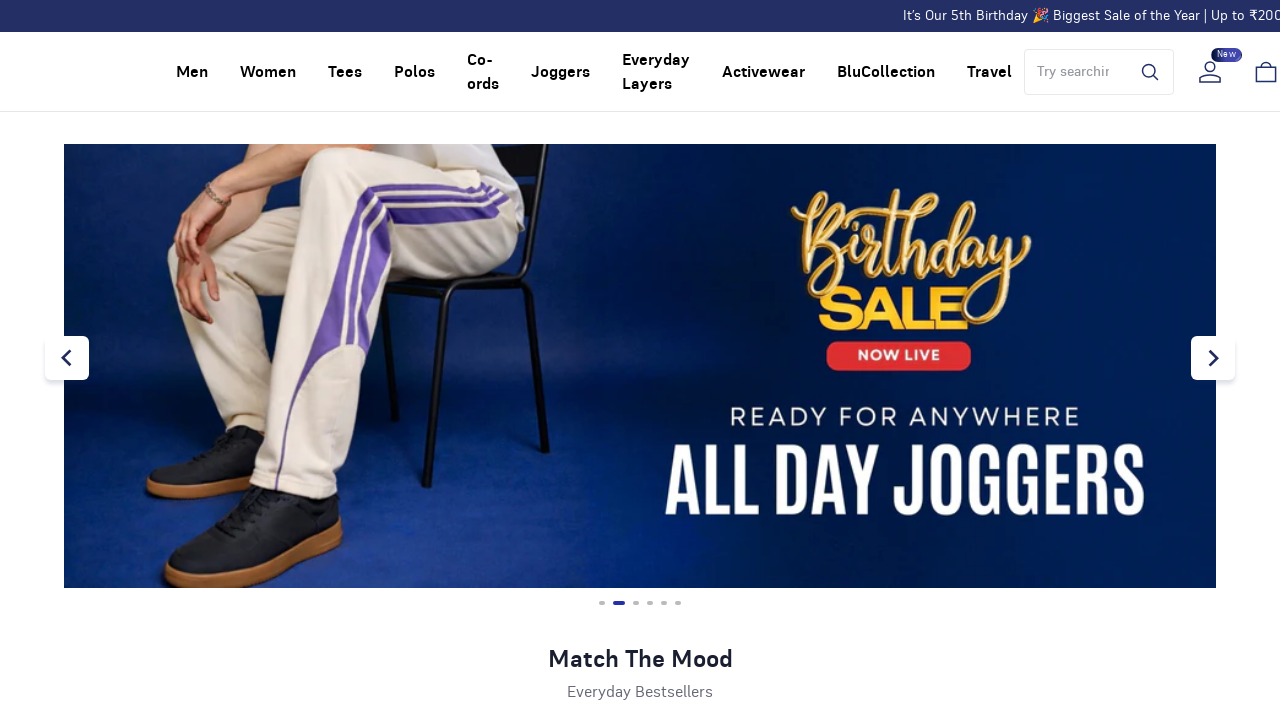

Main page body content is visible
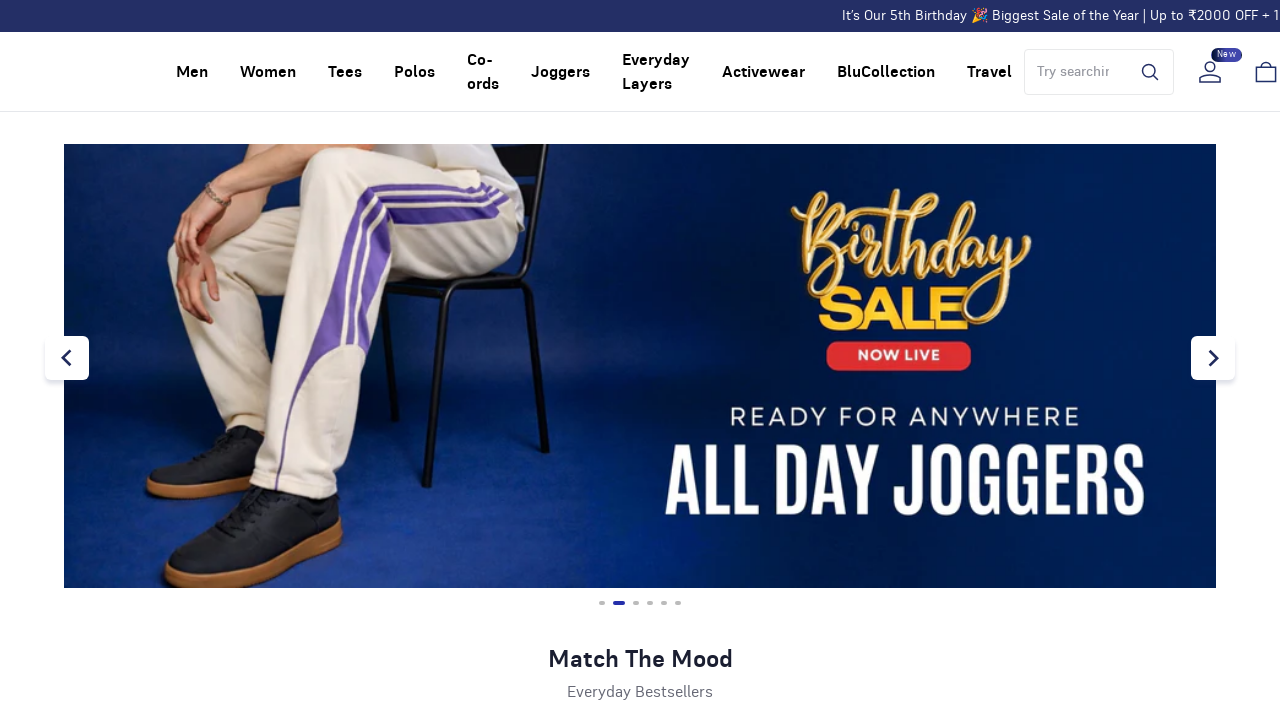

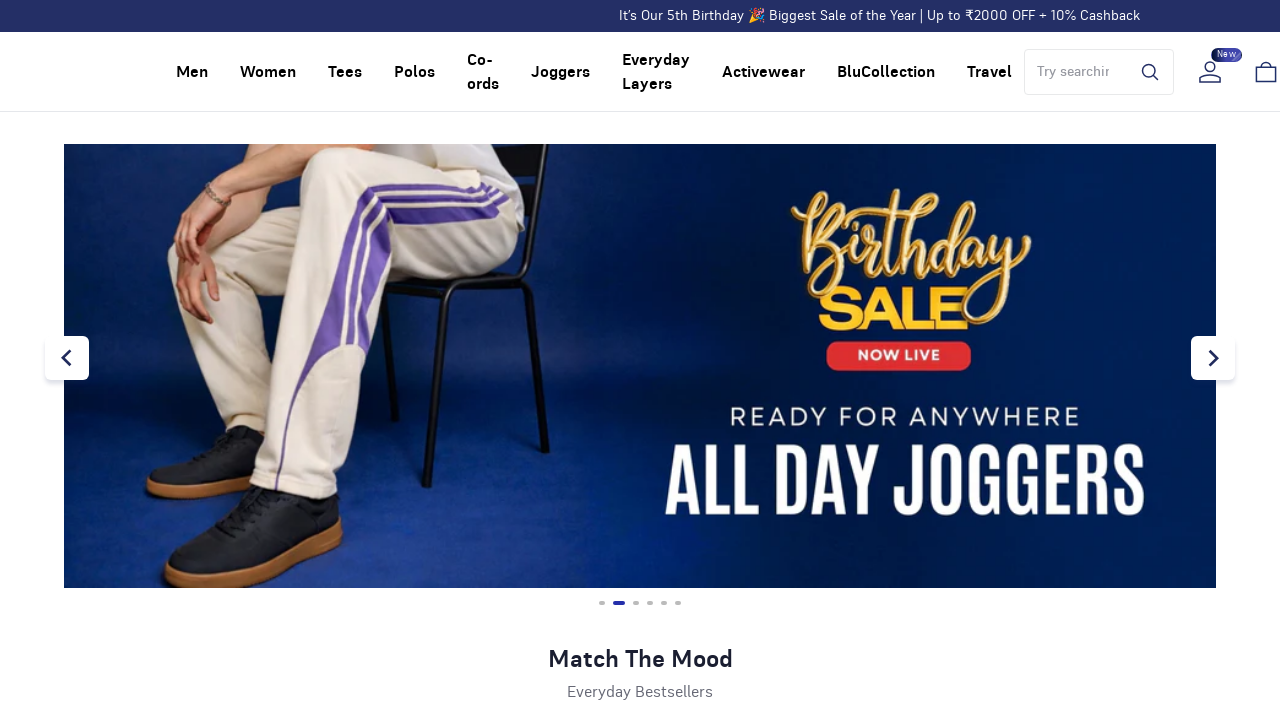